Tests OpenCart e-commerce functionality by searching for an iPhone, clicking on the product, adding it to cart, and navigating to the shopping cart page.

Starting URL: http://opencart.abstracta.us/

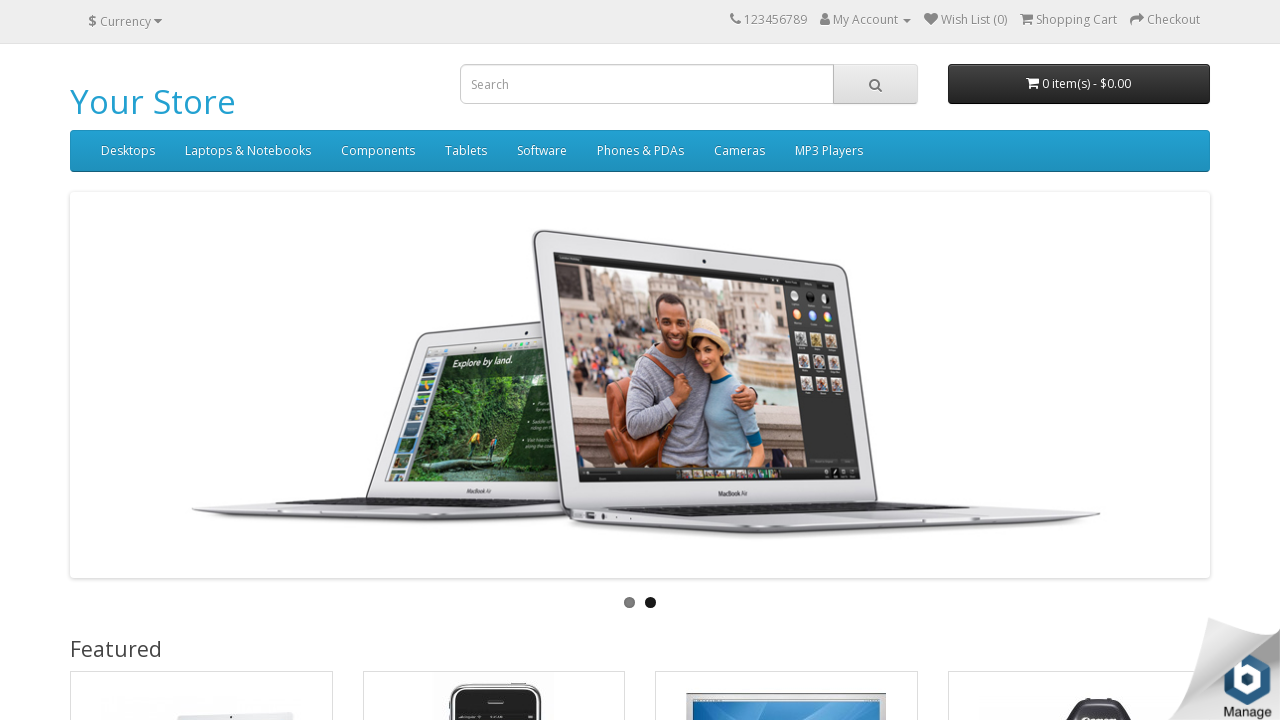

Clicked on the search input field at (647, 84) on [placeholder="Search"]
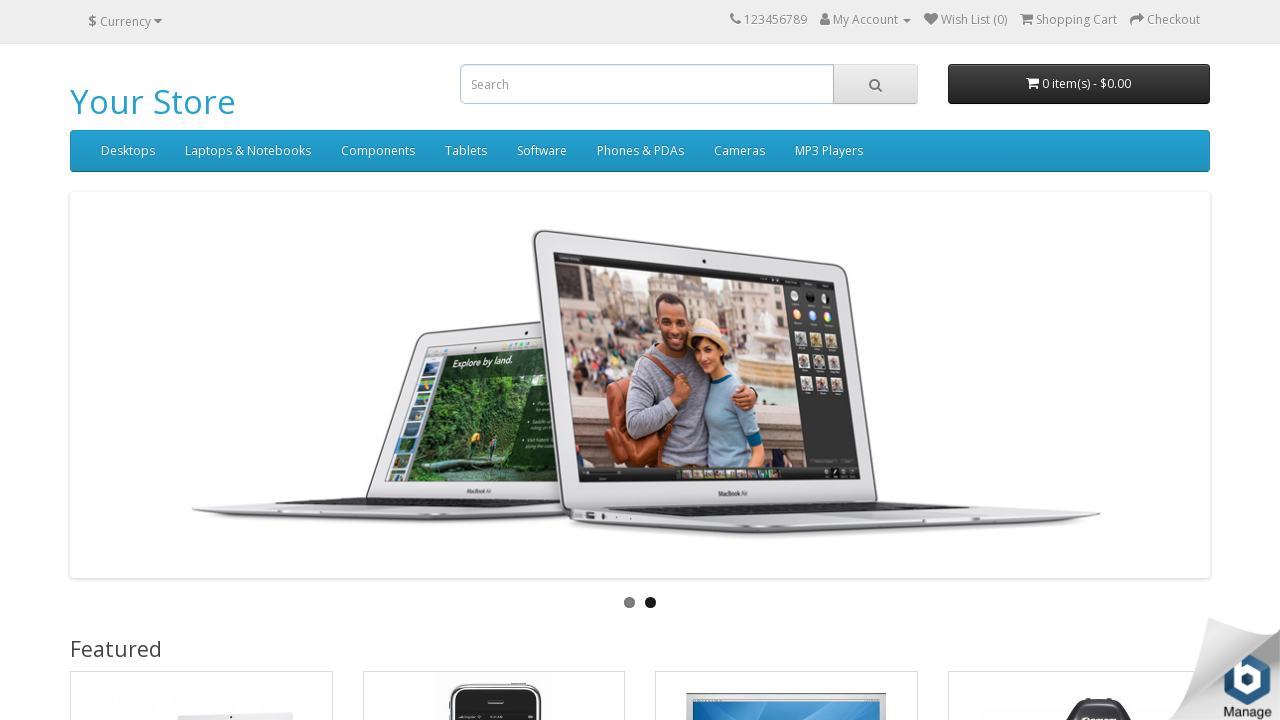

Filled search field with 'iphone' on [placeholder="Search"]
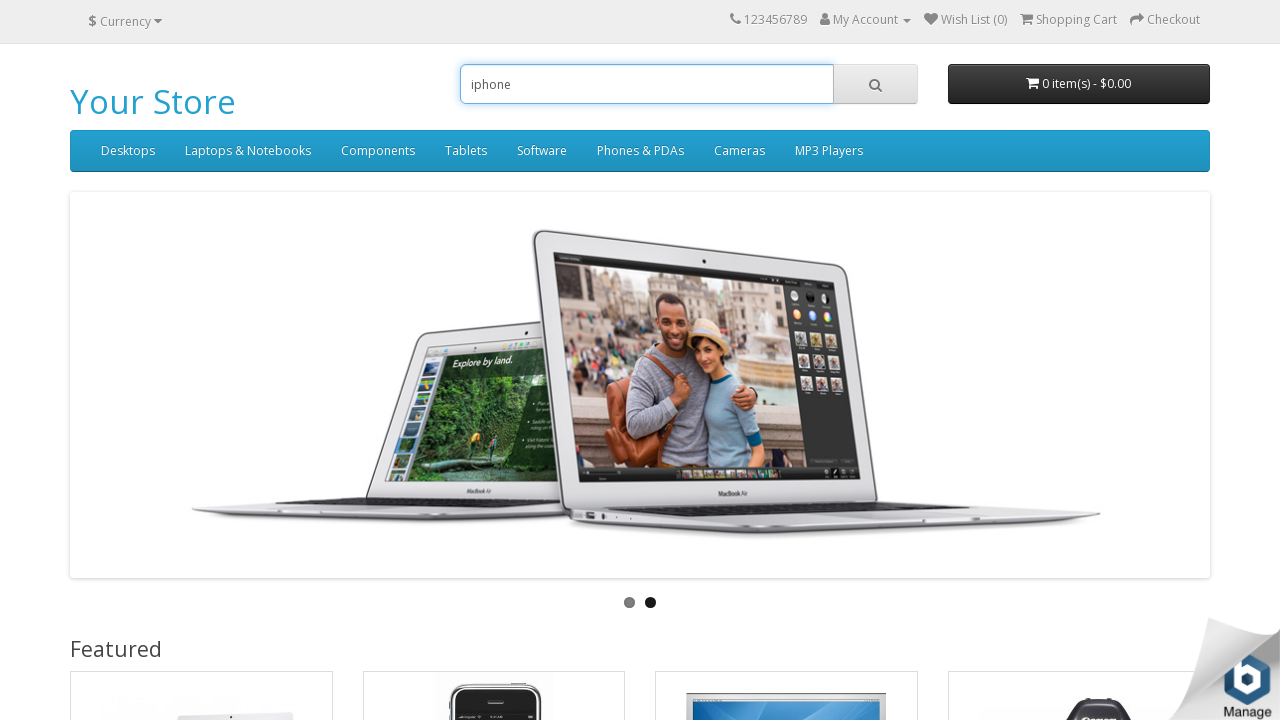

Clicked the search button at (875, 84) on text=Your Store 0 item(s) - $0.00 Your shopping cart is empty! >> button
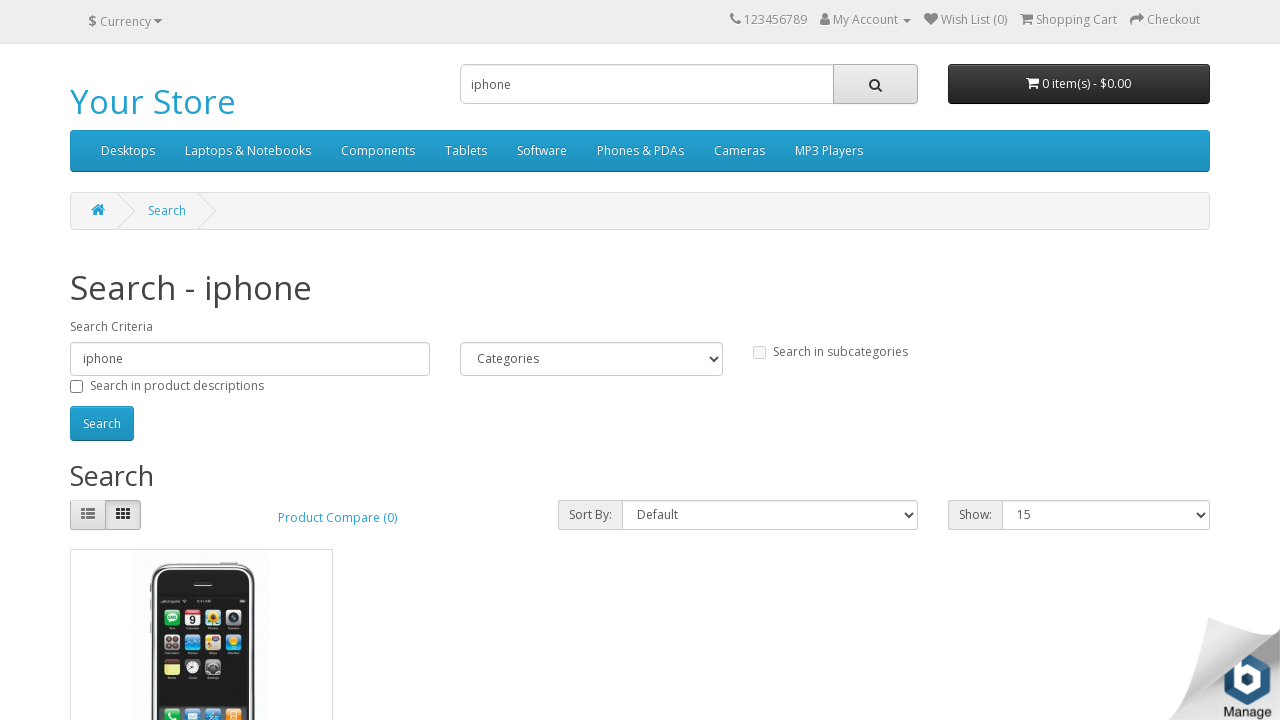

Clicked on the iPhone product link from search results at (116, 360) on a:has-text("iPhone")
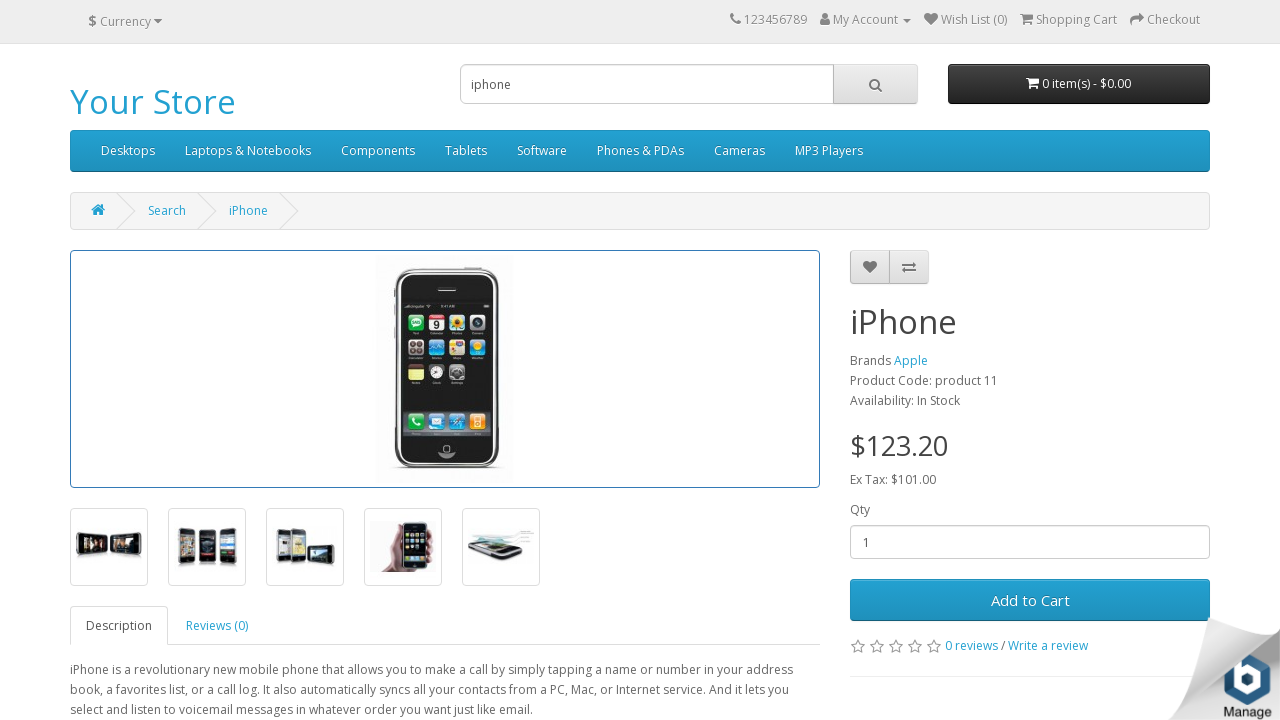

Clicked the Add to Cart button at (1030, 600) on text=Add to Cart
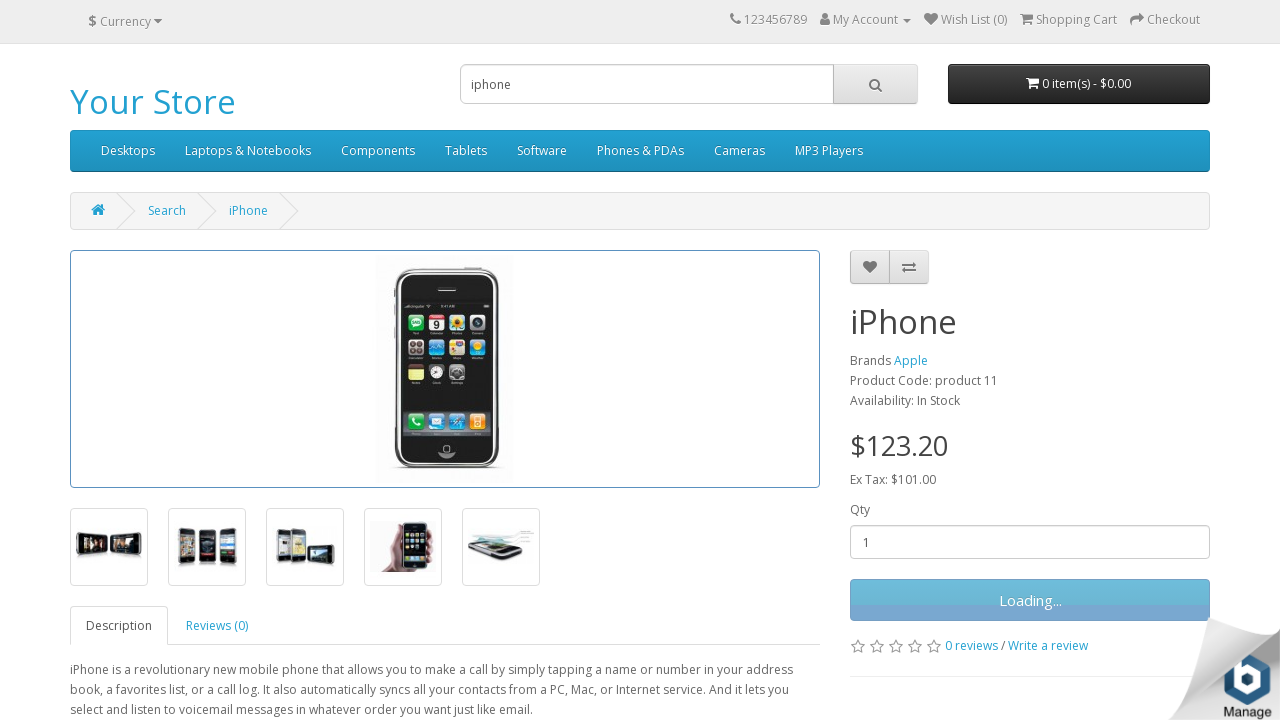

Clicked on the cart dropdown showing 1 item(s) - $123.20 at (1079, 84) on button:has-text("1 item(s) - $123.20")
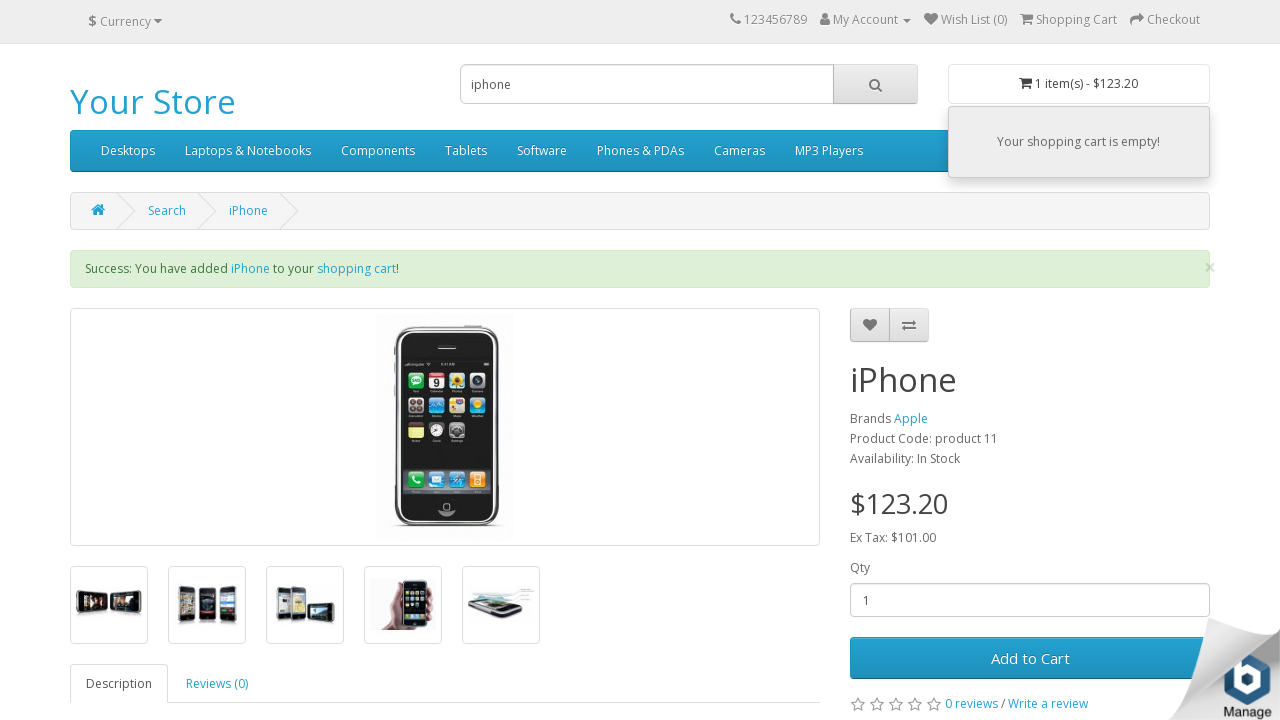

Clicked View Cart to navigate to the shopping cart page at (1042, 363) on text=View Cart
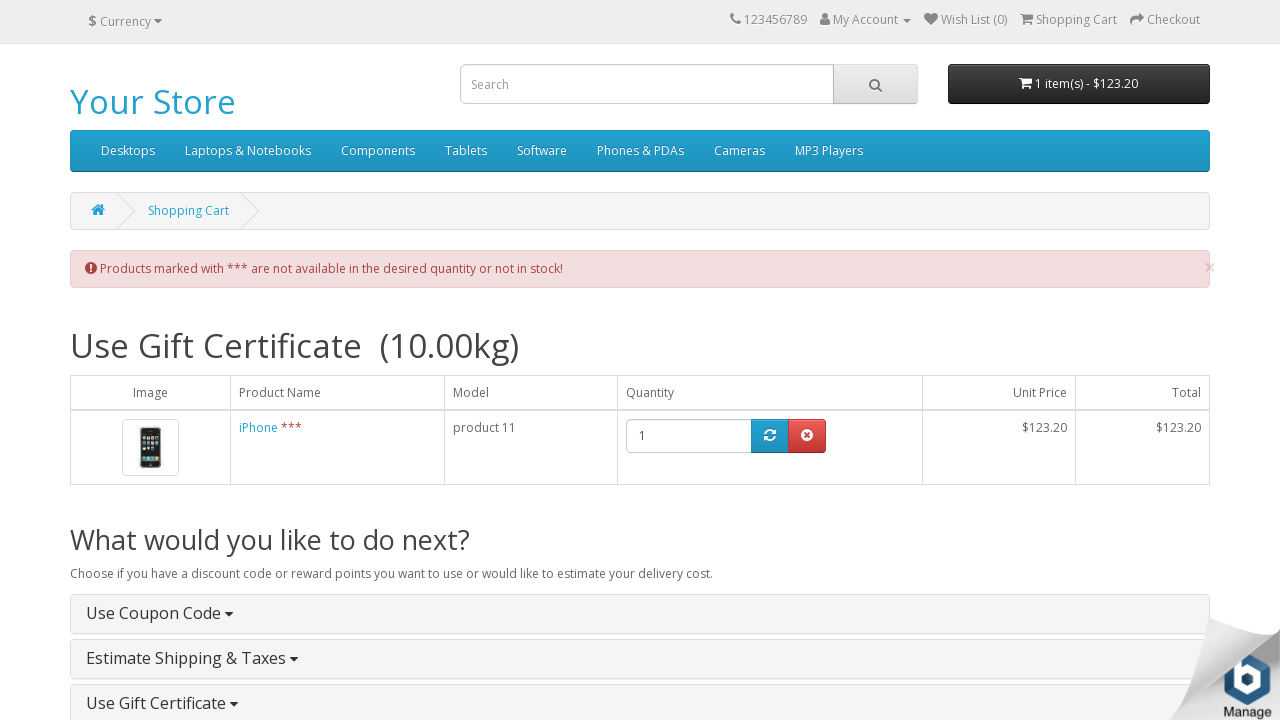

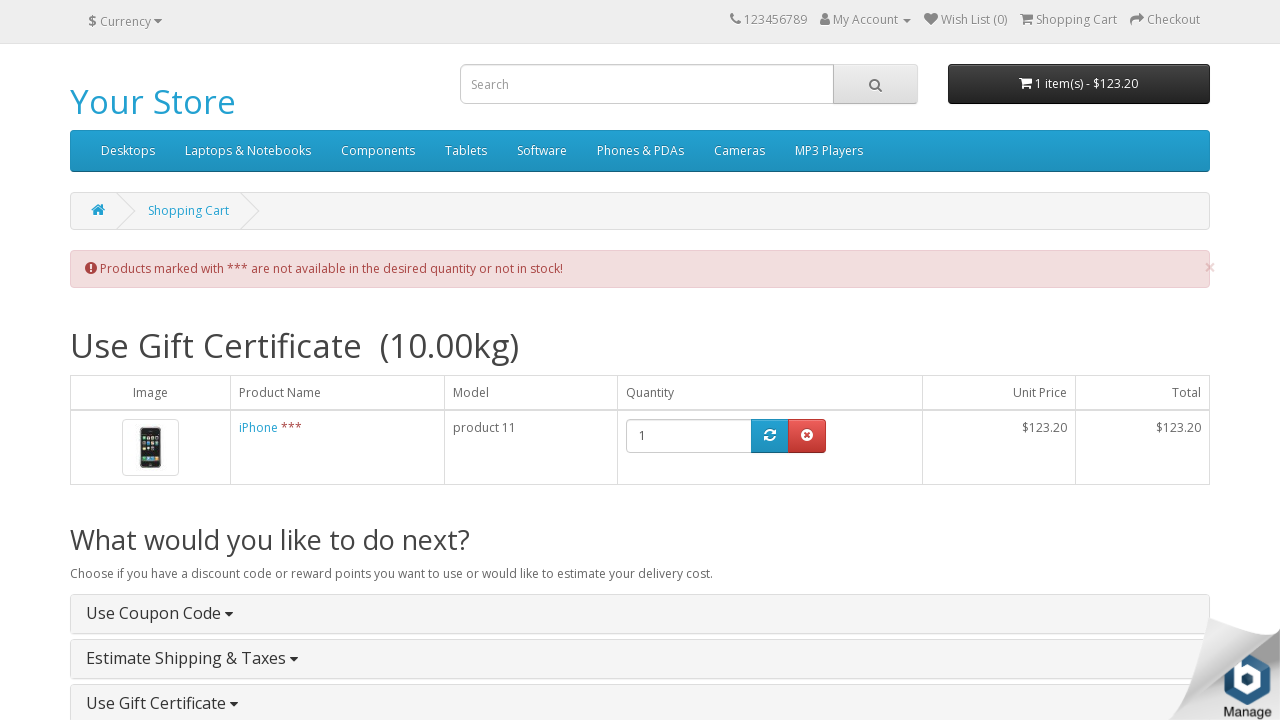